Tests horizontal slider by clicking and using arrow keys to adjust the value

Starting URL: http://the-internet.herokuapp.com/horizontal_slider

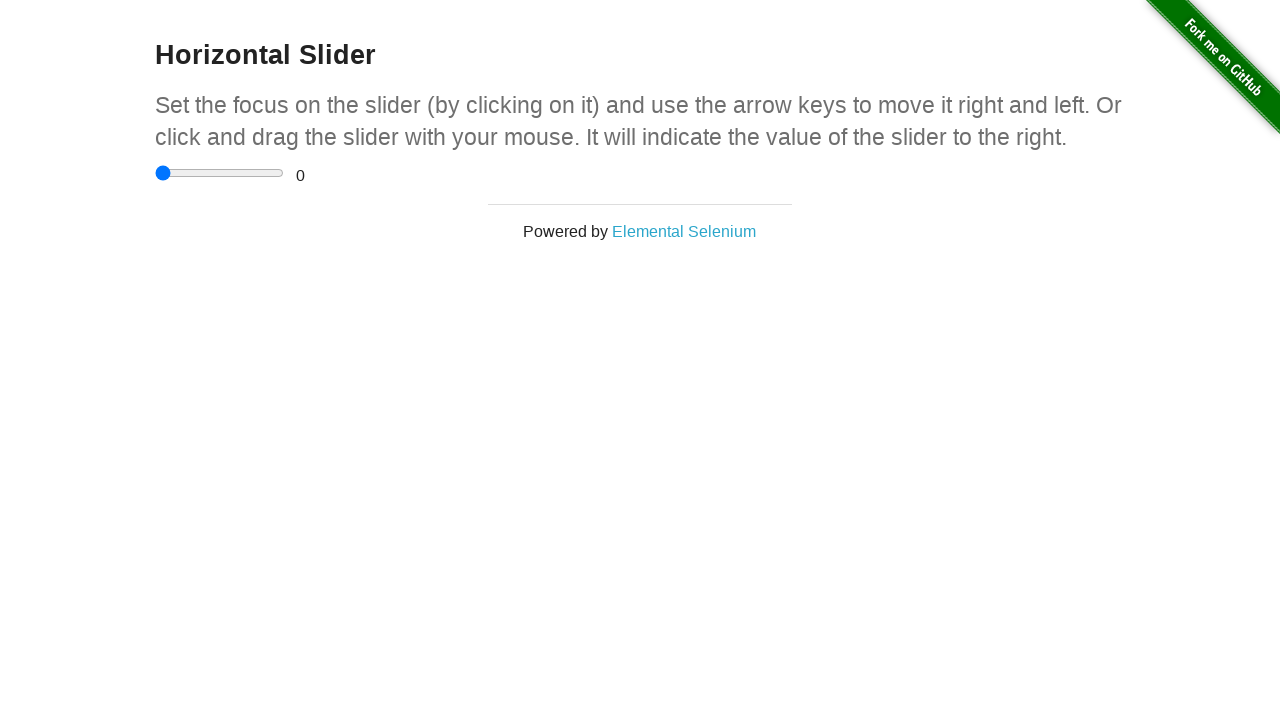

Clicked on the horizontal slider at (220, 173) on input[type='range']
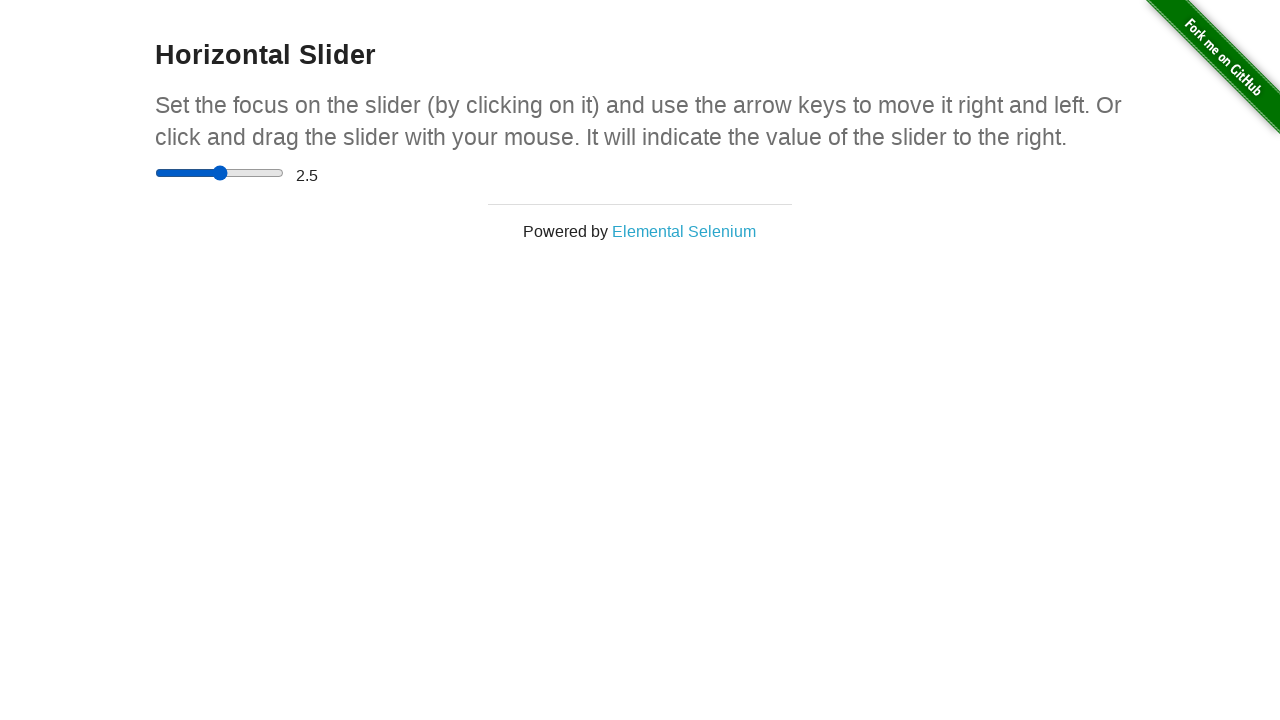

Pressed ArrowRight to increase slider value (first press) on input[type='range']
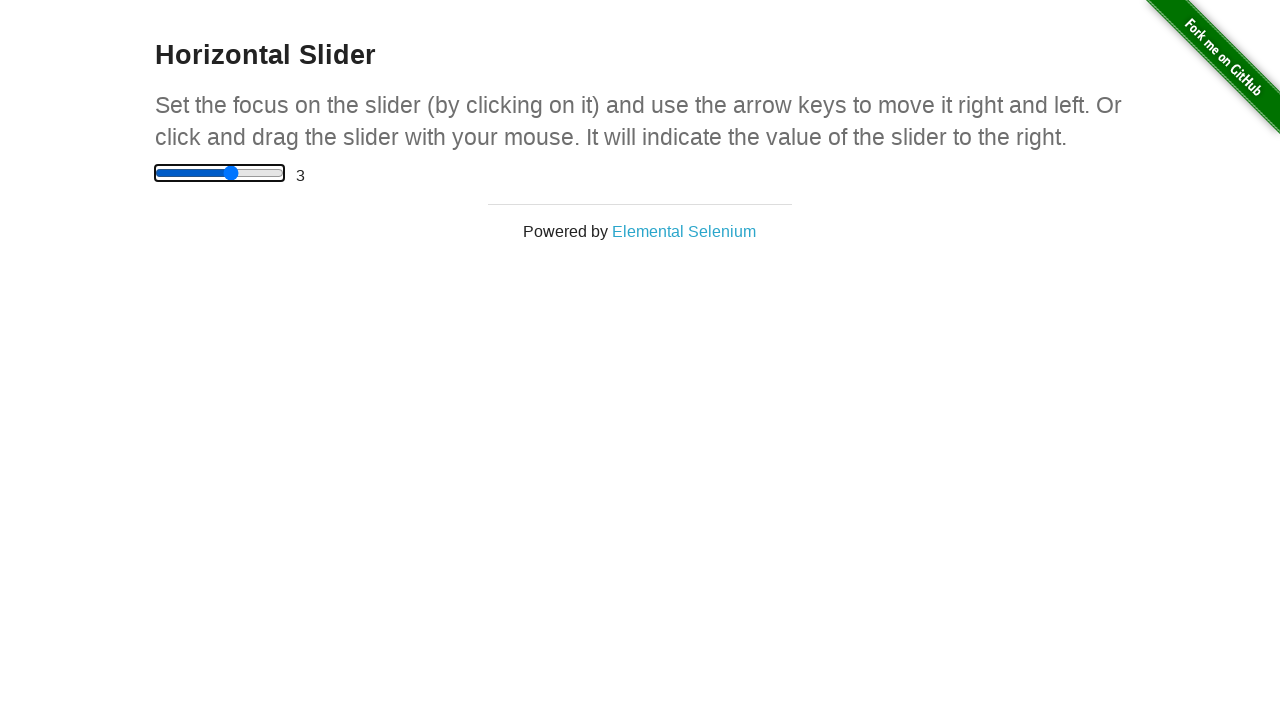

Pressed ArrowRight to increase slider value (second press) on input[type='range']
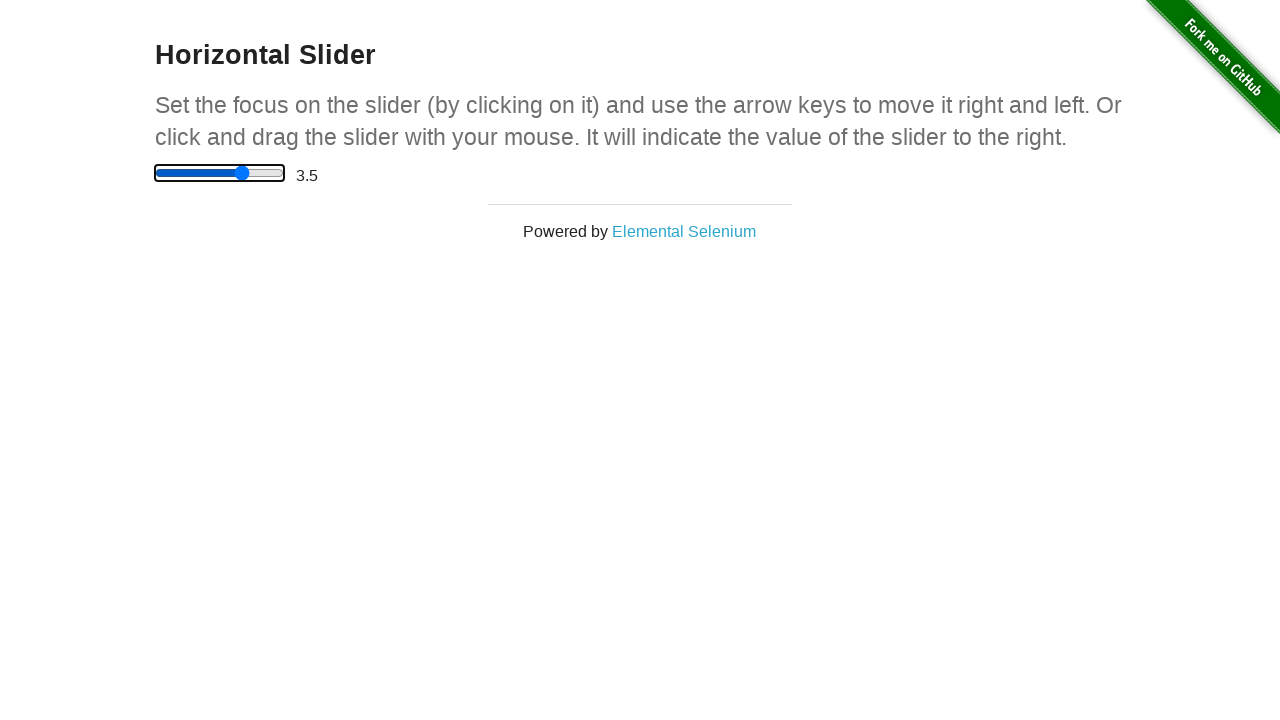

Verified slider value element is present
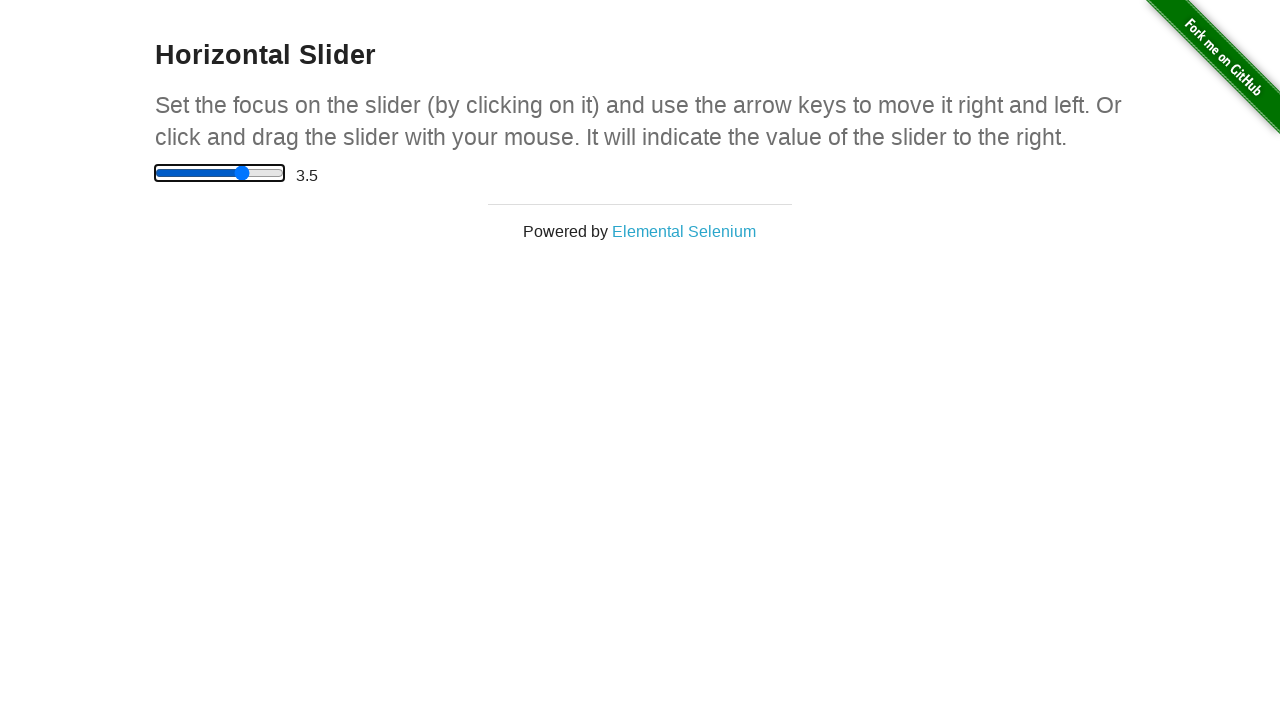

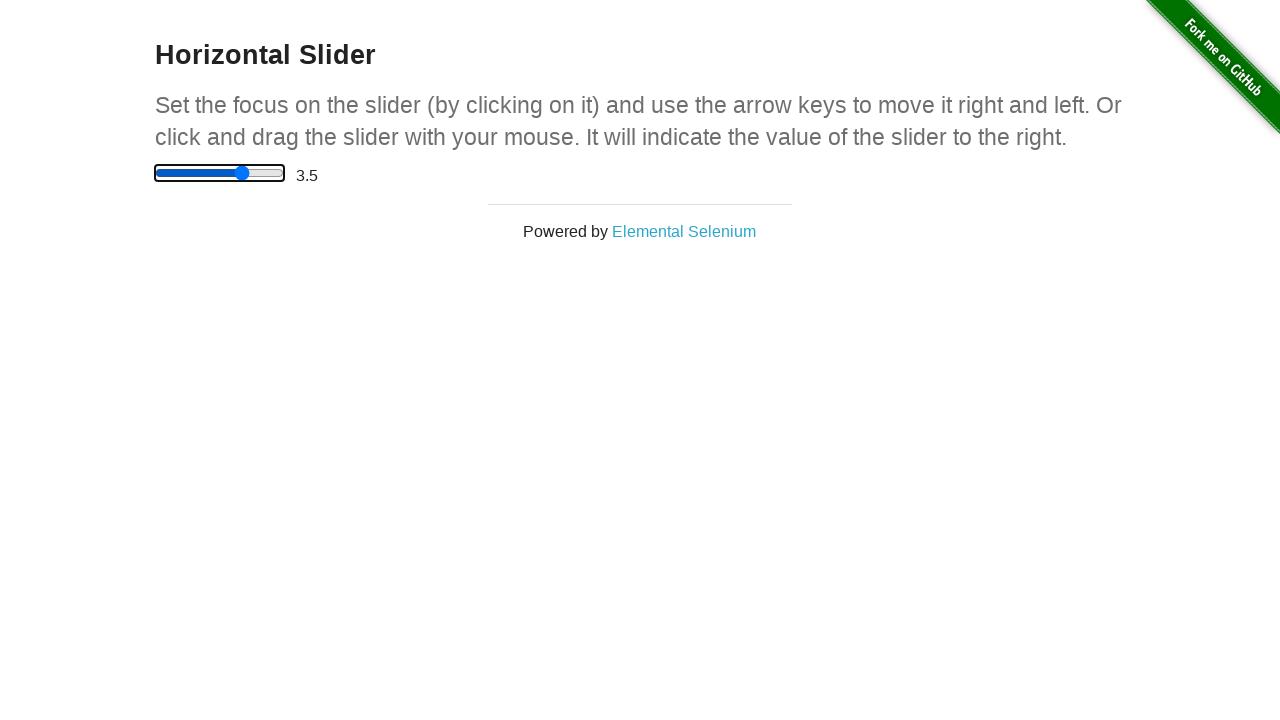